Tests radio button interaction on an HTML forms demo page by scrolling down and clicking on a radio button option, then iterating through radio button group elements

Starting URL: http://echoecho.com/htmlforms10.htm

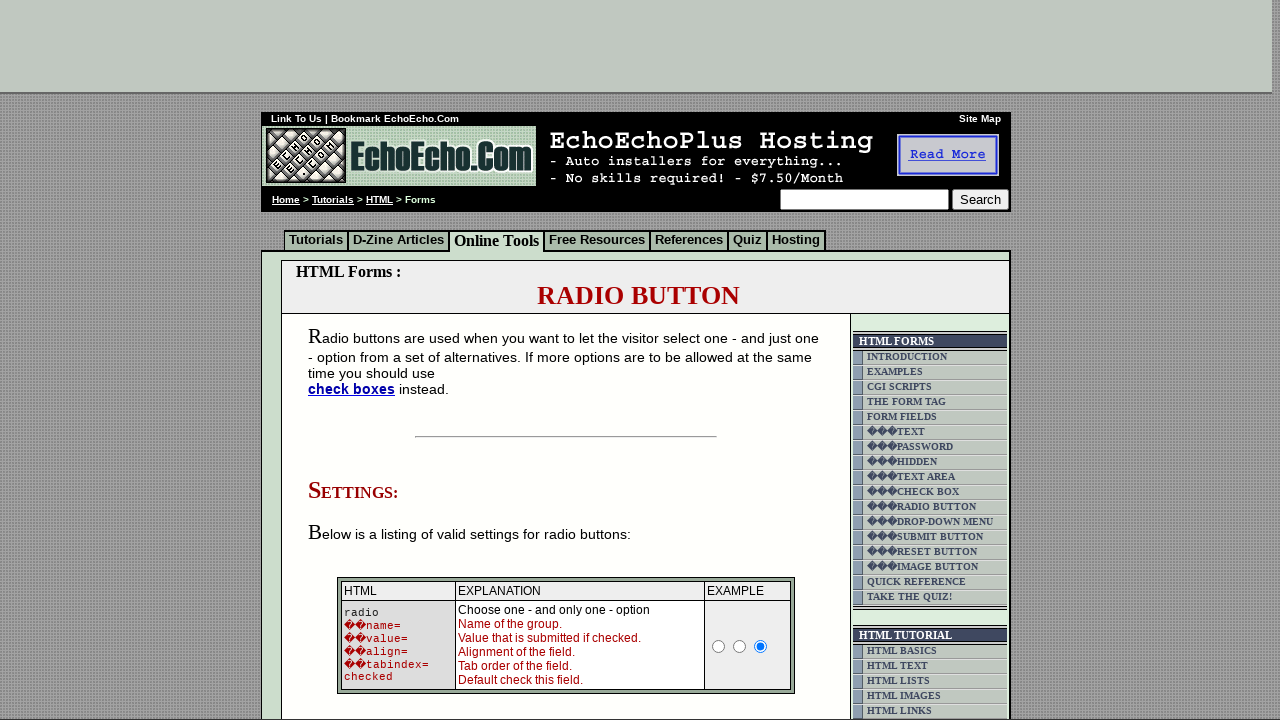

Scrolled down 1400 pixels to view radio button section
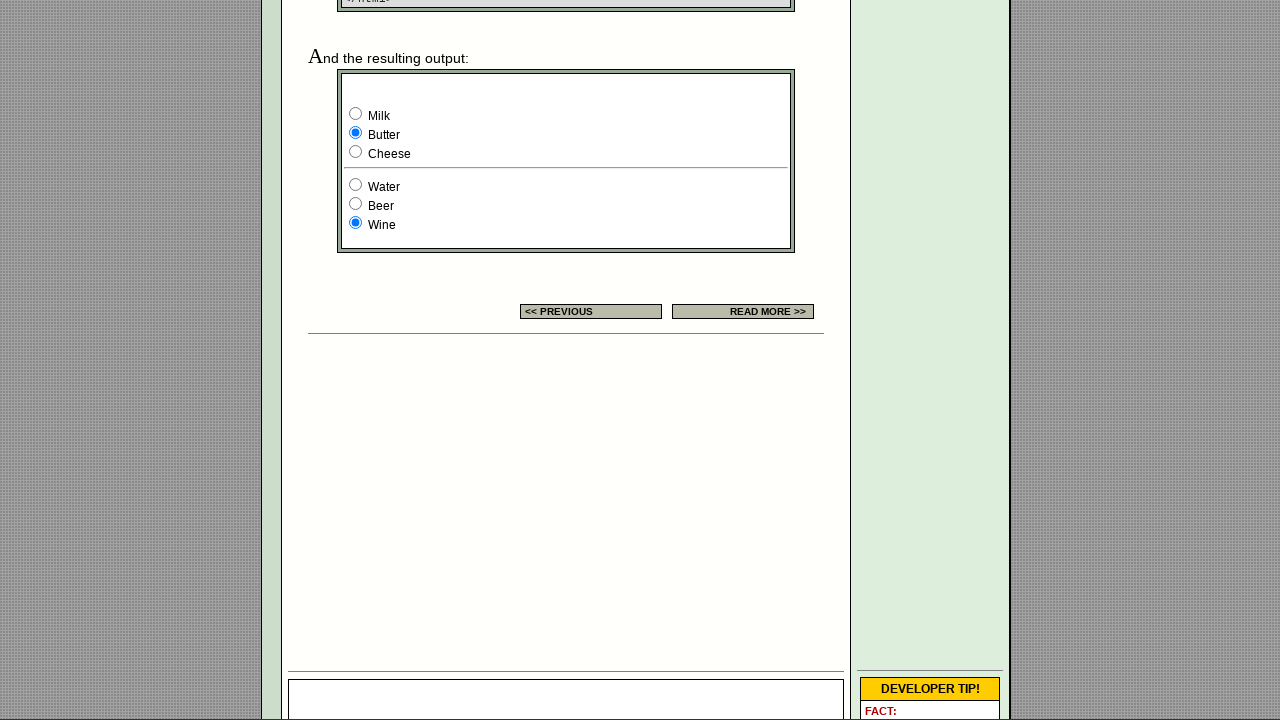

Clicked on the 'Milk' radio button at (356, 114) on input[value='Milk']
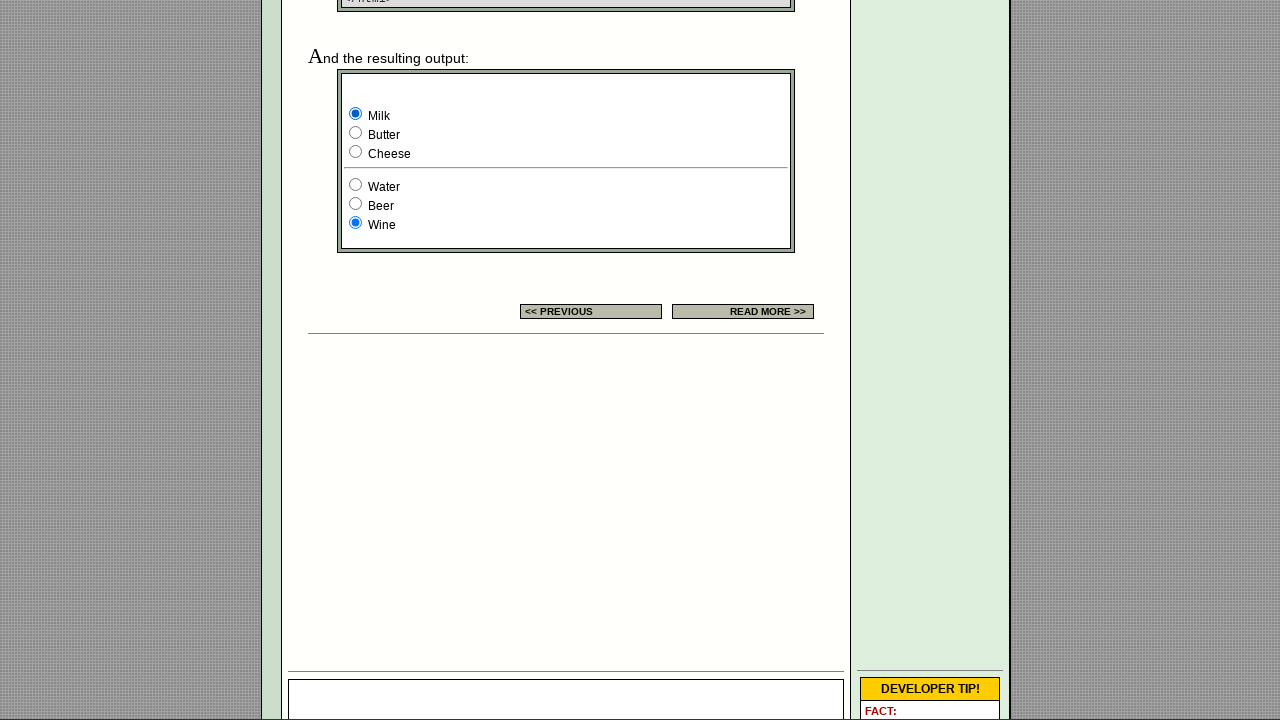

Waited for radio button group 'group1' to be visible
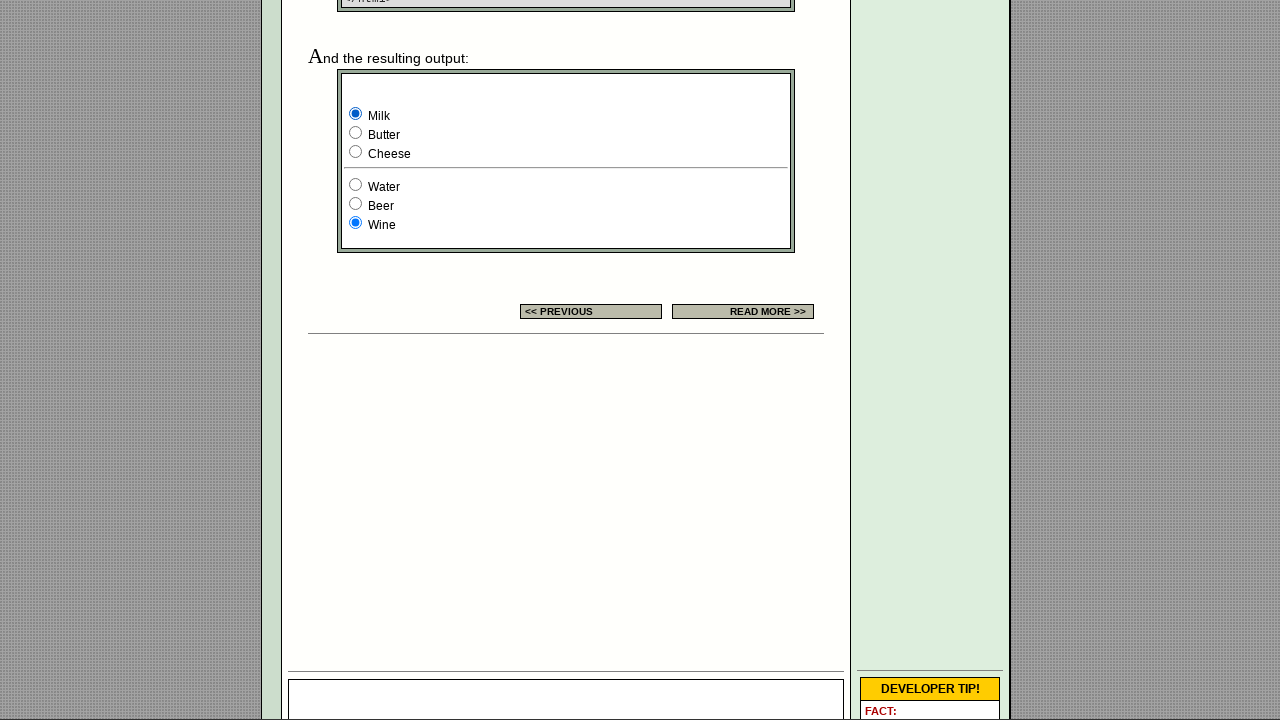

Located all radio buttons in group 'group1'
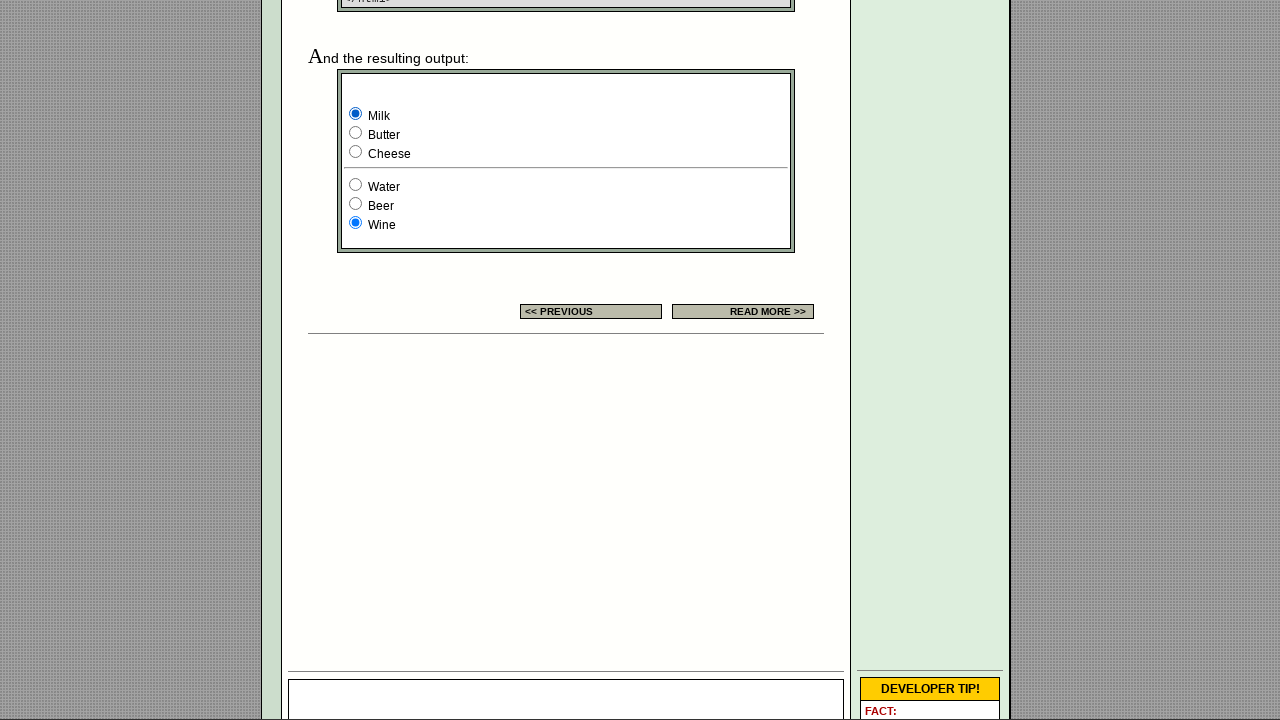

Found 3 radio buttons in the group
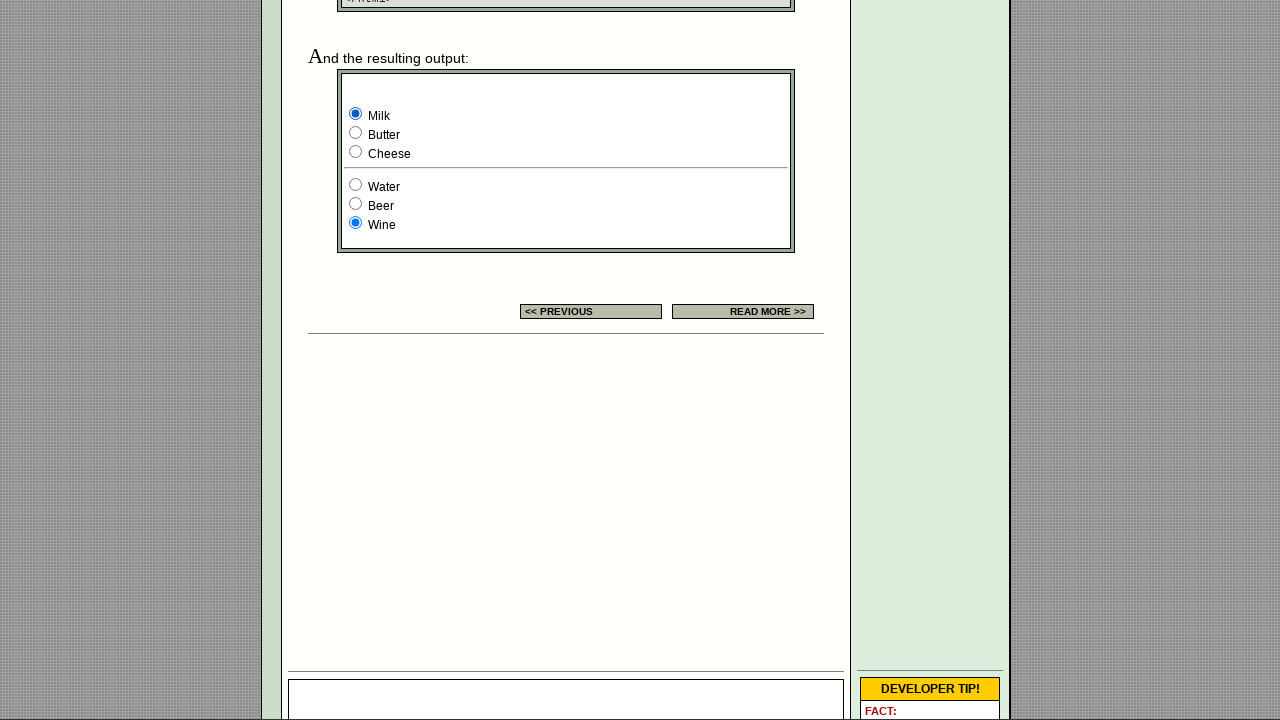

Retrieved radio button 1 value: 'Milk'
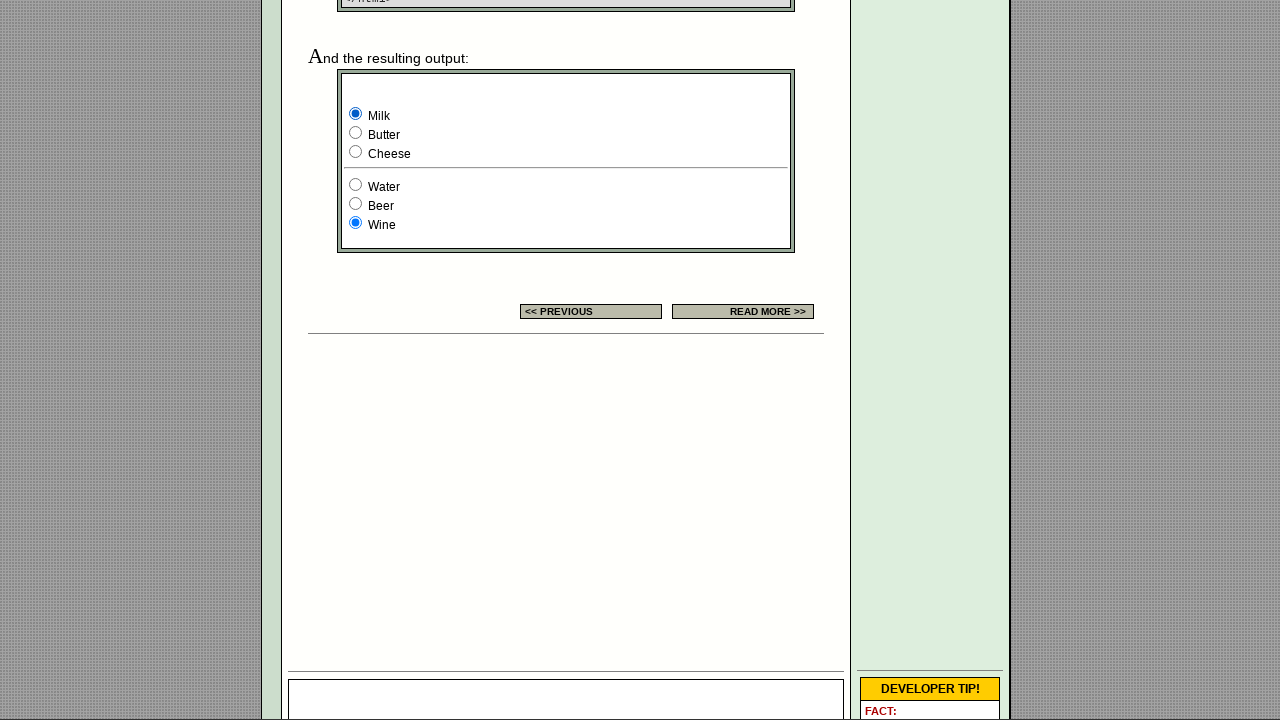

Retrieved radio button 2 value: 'Butter'
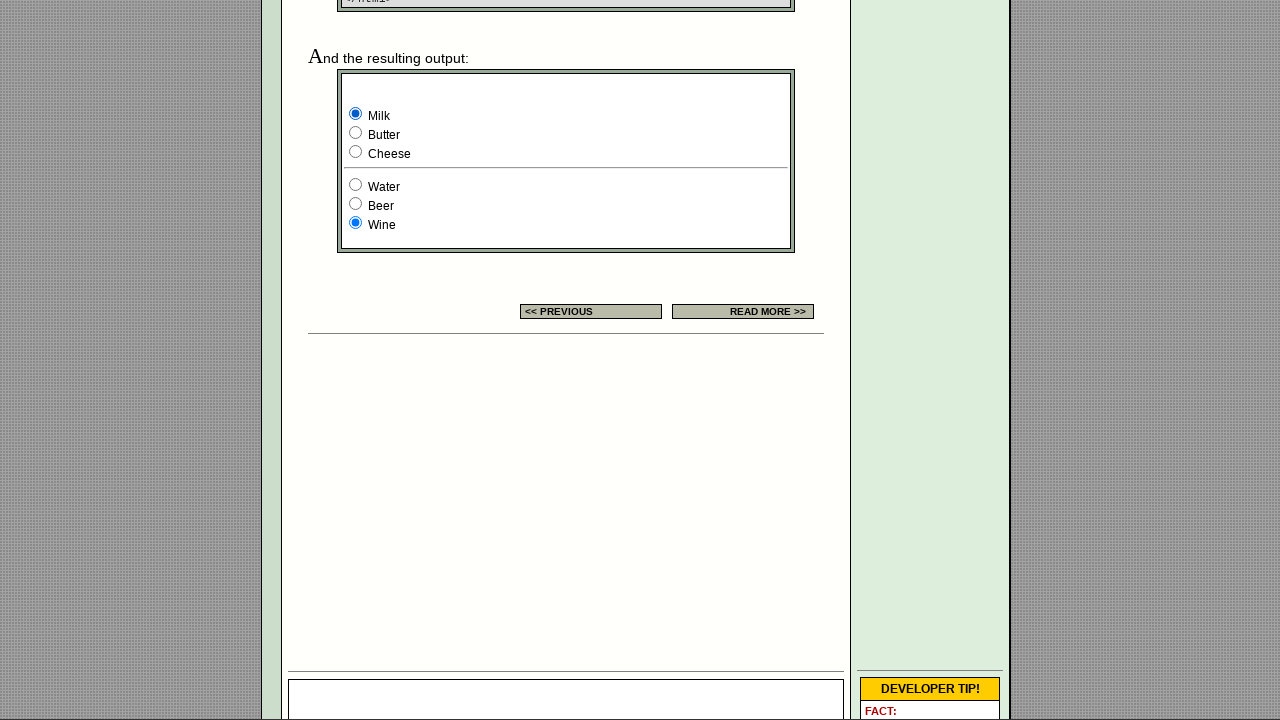

Retrieved radio button 3 value: 'Cheese'
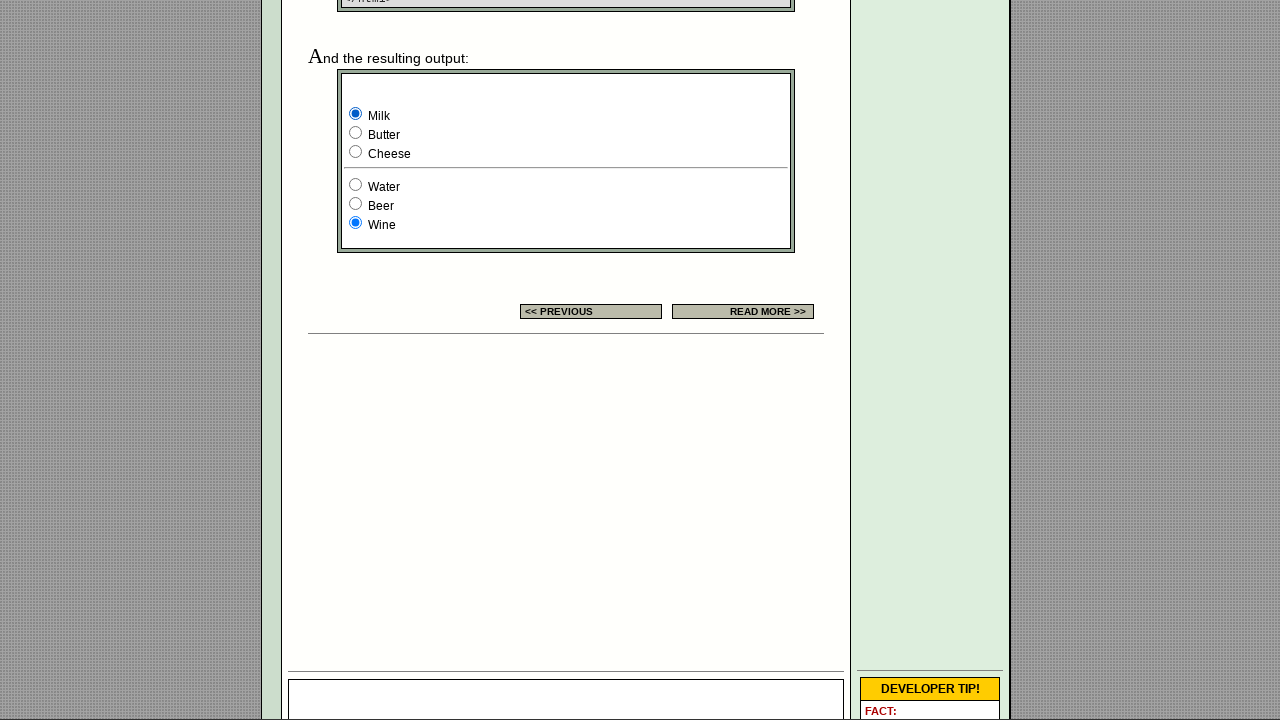

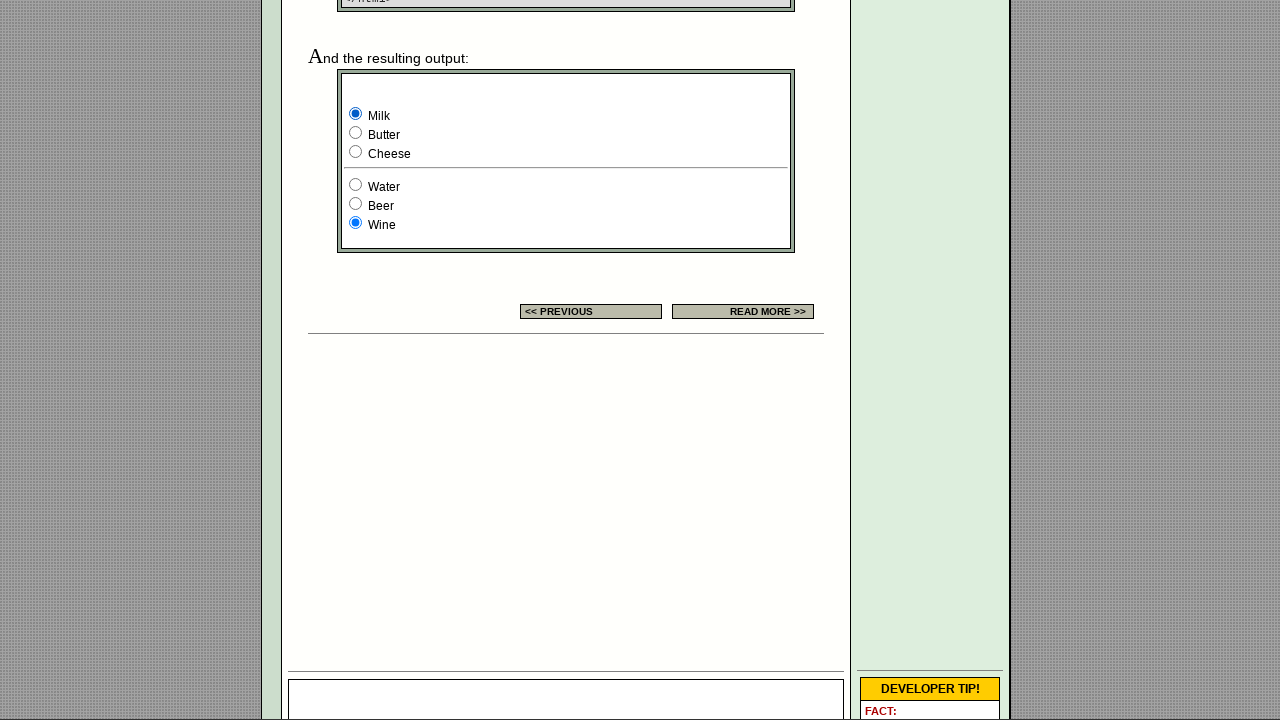